Navigates to Shibuya Scramble Square website, clicks on a news category filter, opens news item modals to view details, and closes them. Tests the modal interaction flow on the news listing page.

Starting URL: https://www.shibuya-scramble-square.com/

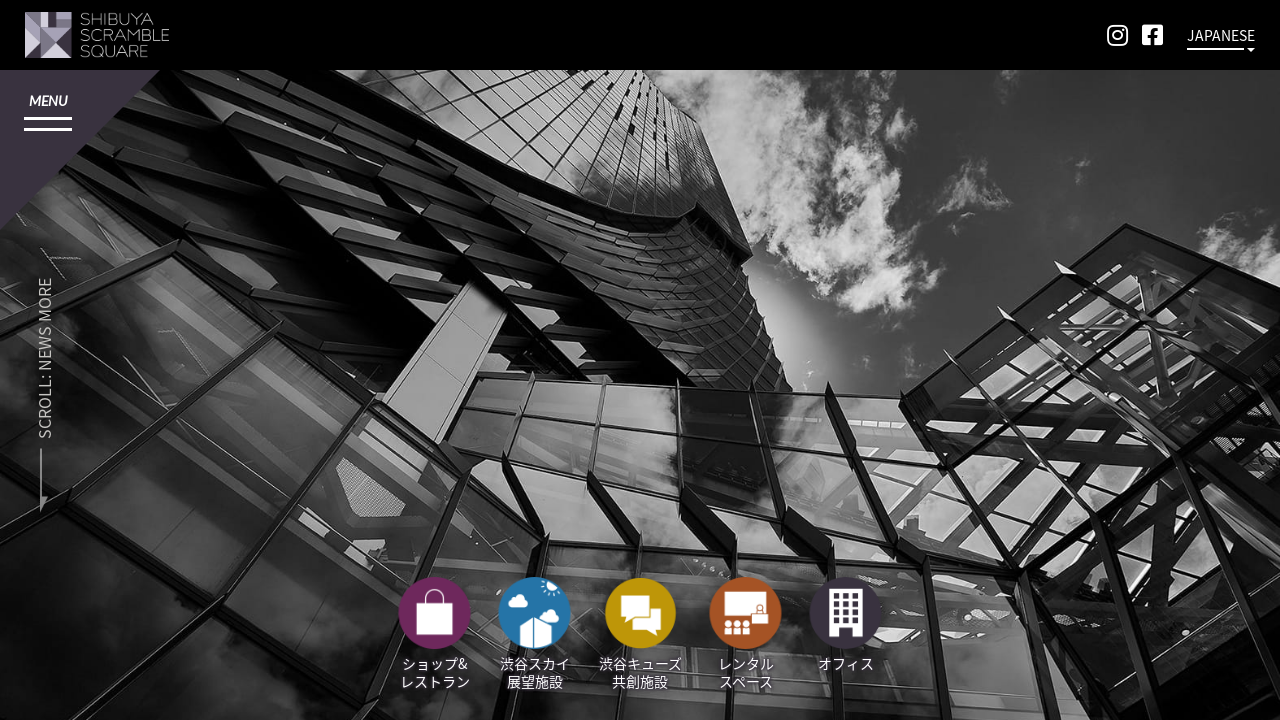

Waited for page to reach networkidle state
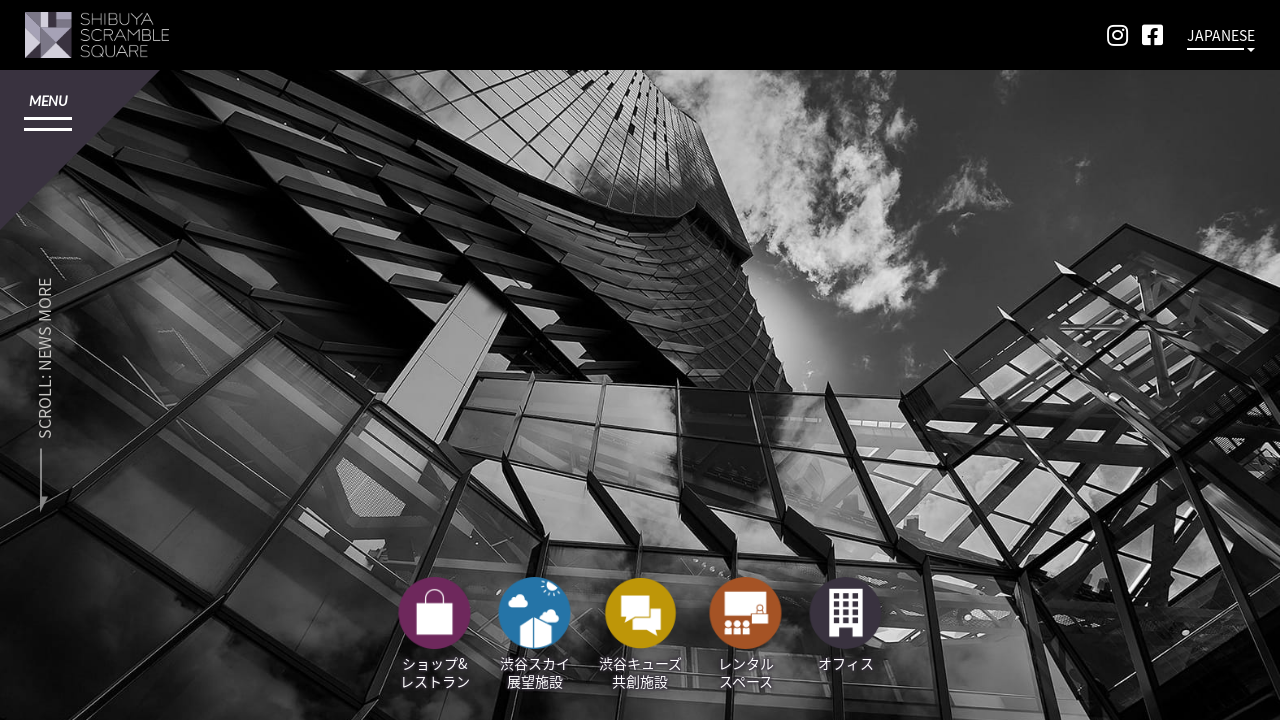

Scrolled down 200px to reveal content
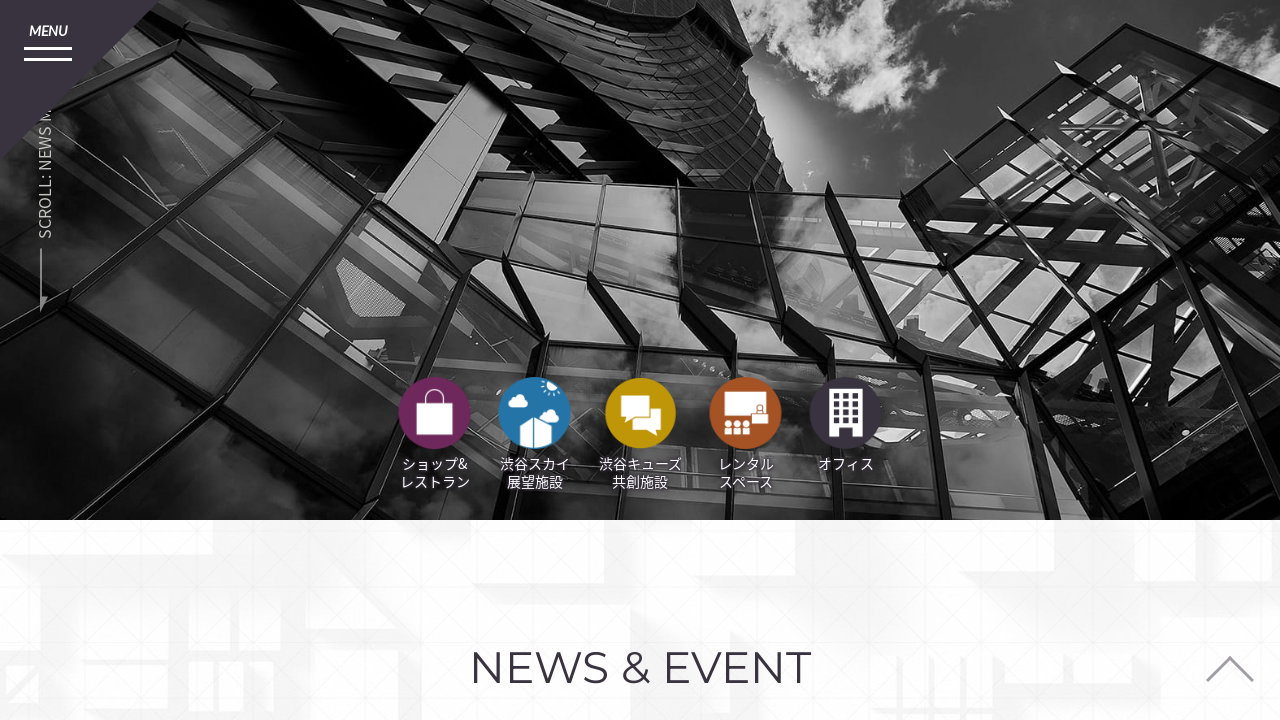

Clicked on news category filter button at (839, 360) on xpath=//*[@id="js-newsList-cats"]/div[1]/div[2]/a
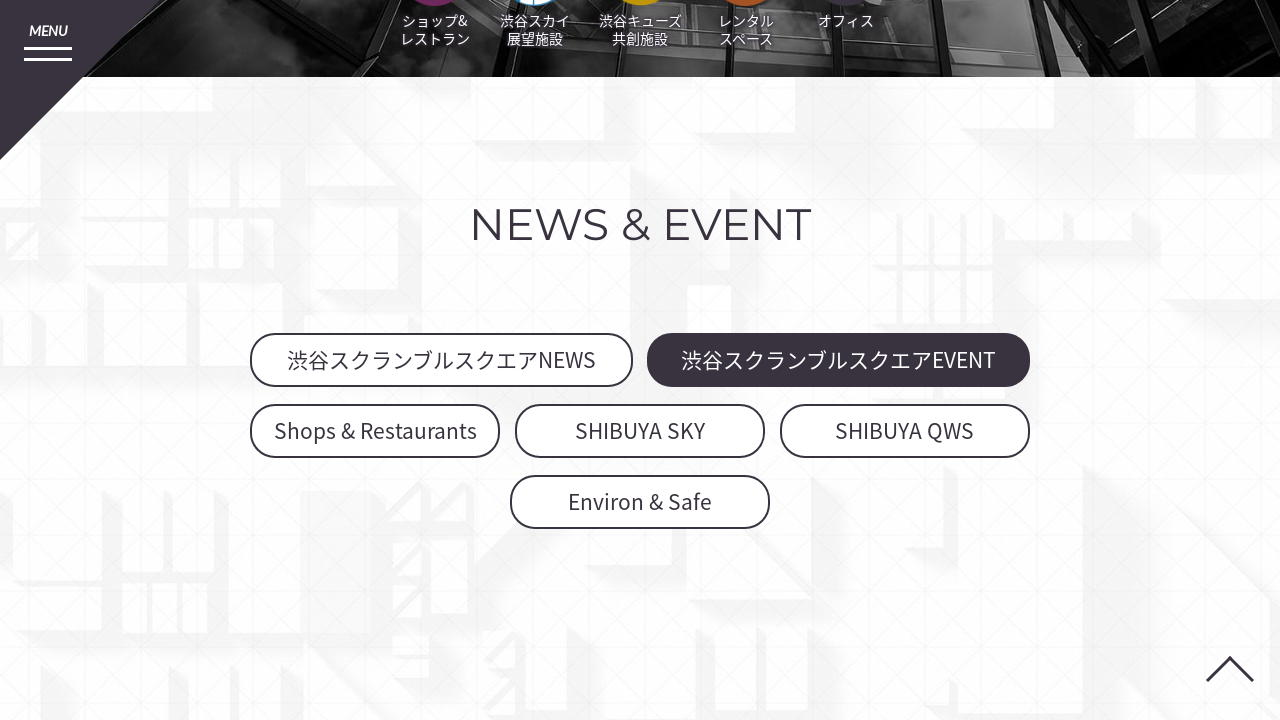

Scrolled down 1000px to view news list
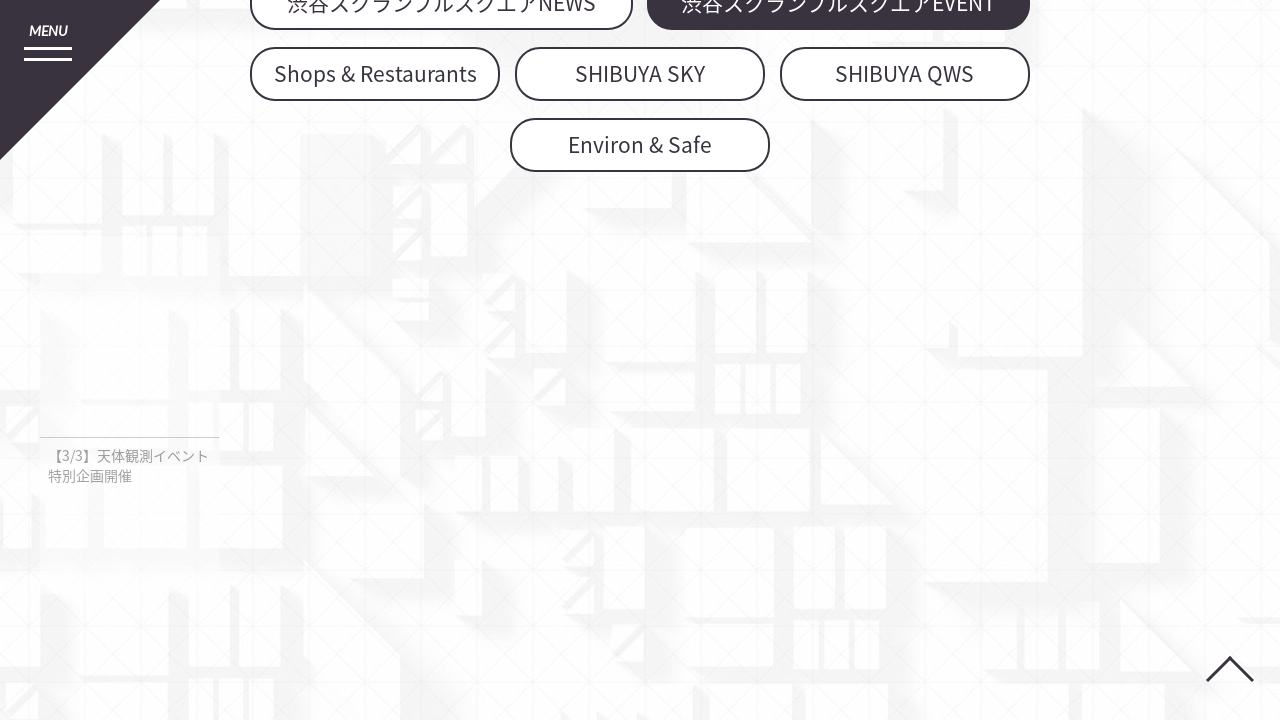

News list loaded and visible
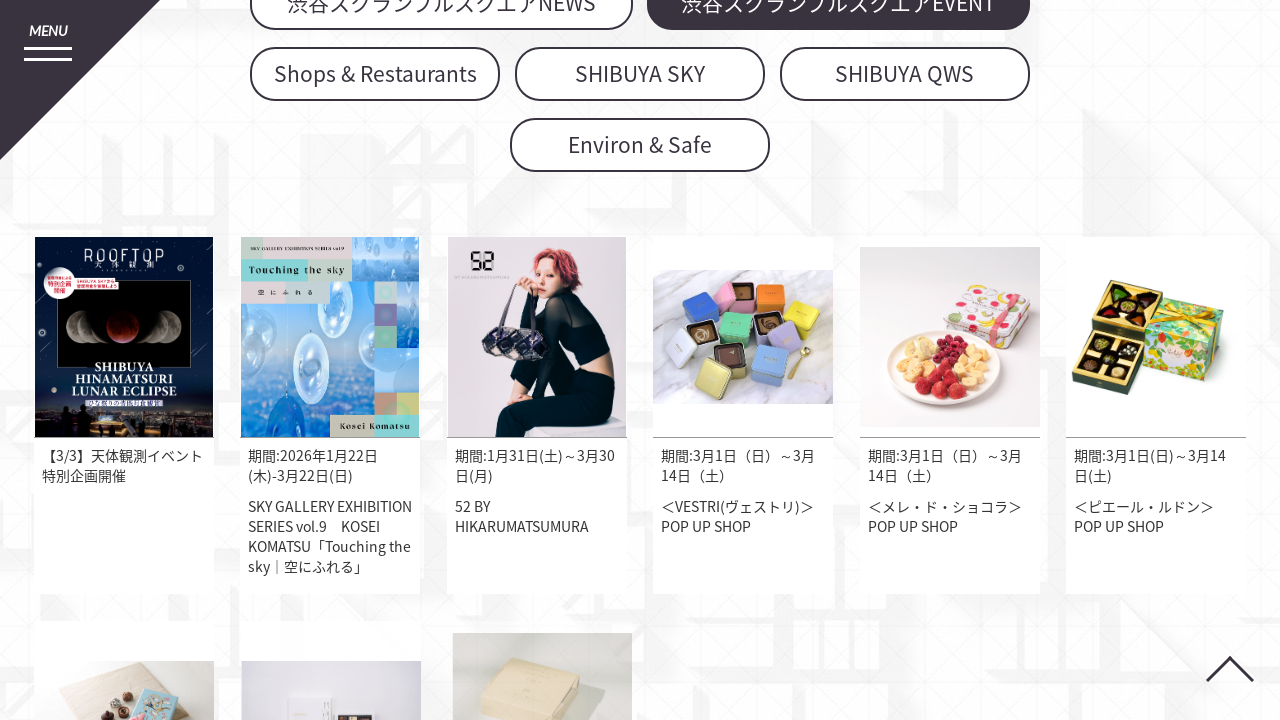

Located news items in the list
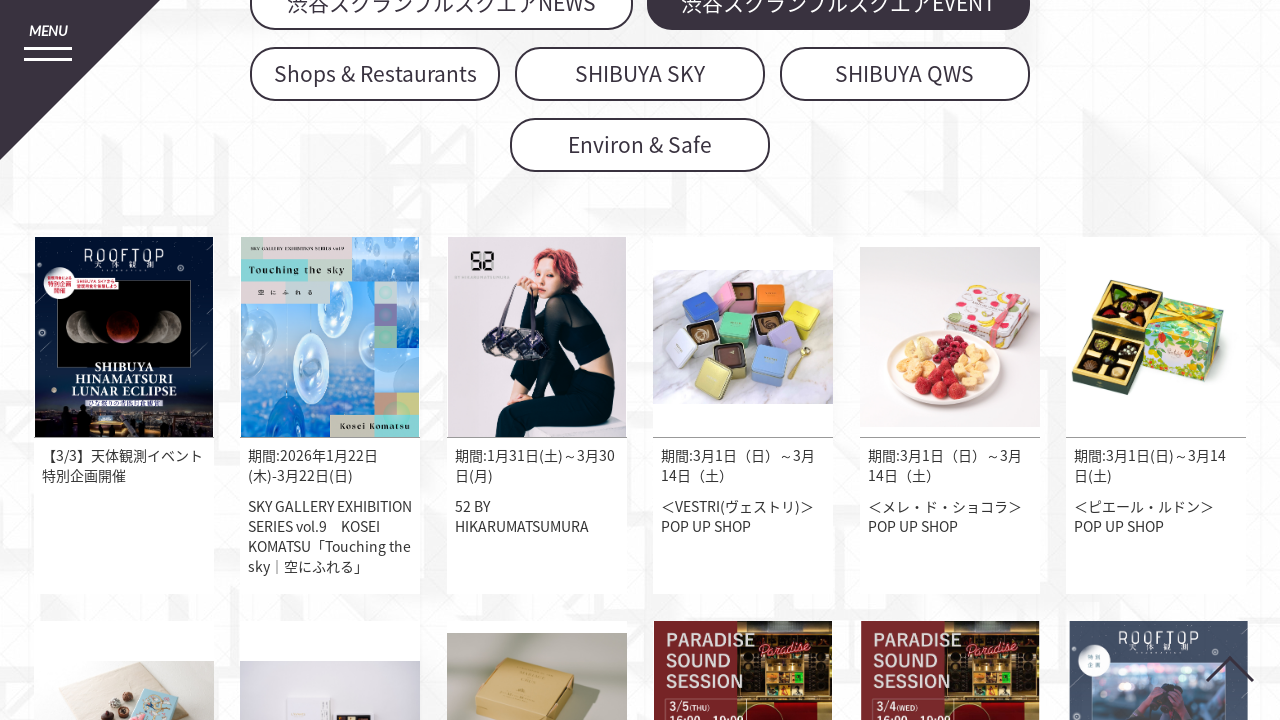

Clicked on first news item link to open modal at (124, 338) on ul.newsList3__list.fade-stagger-parentHorizon.js-newsList-list li >> nth=0 >> a
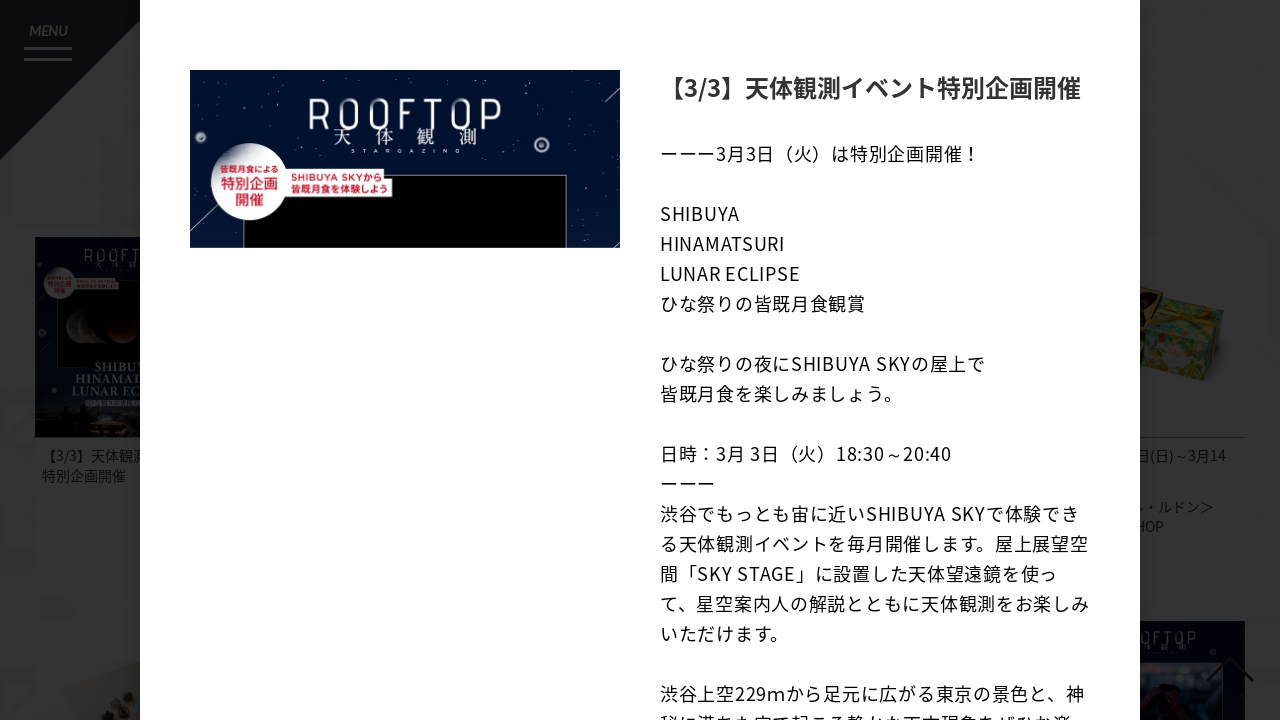

Modal wrapper appeared
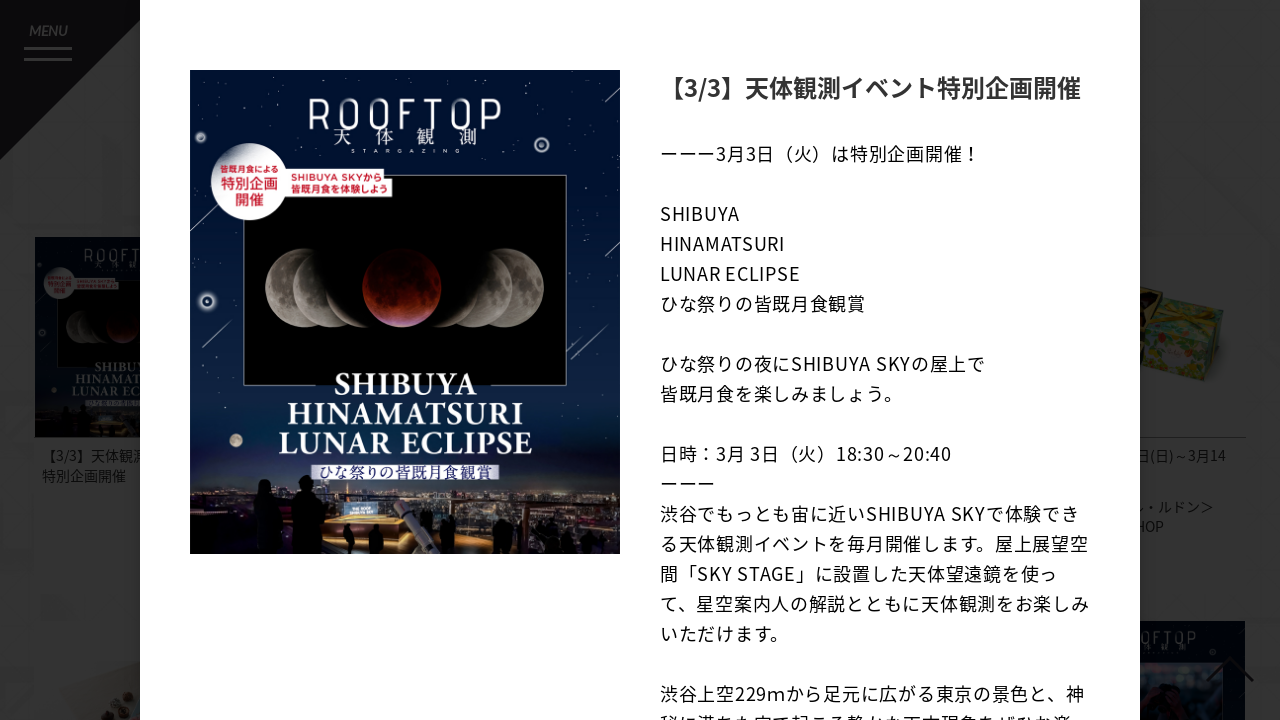

Modal heading verified as visible
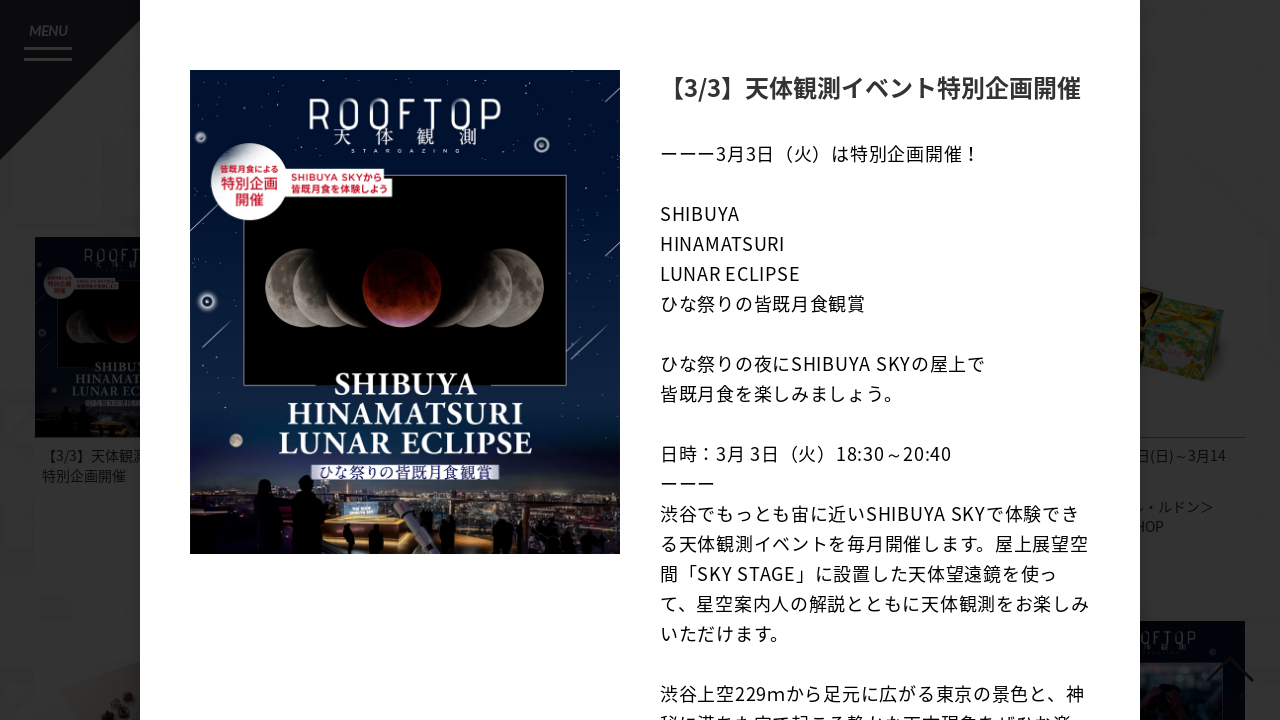

Clicked close button to dismiss modal at (1125, 35) on button.modaal-close
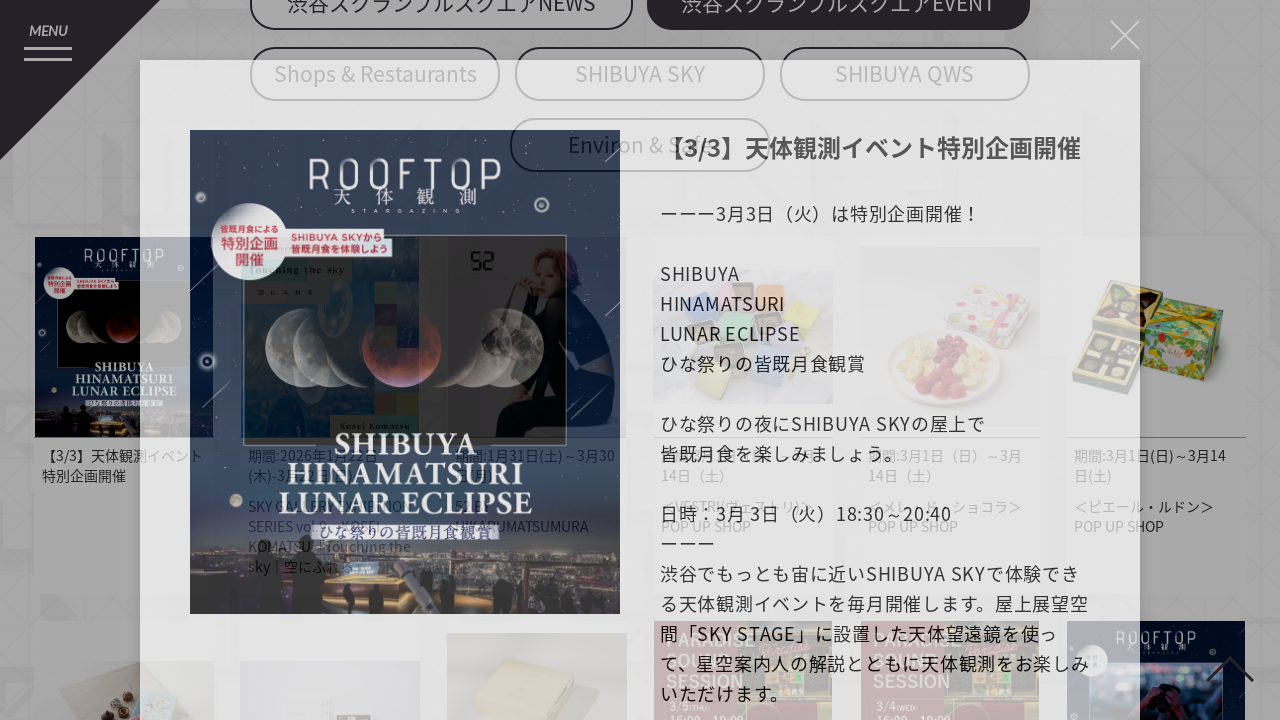

Modal closed and hidden
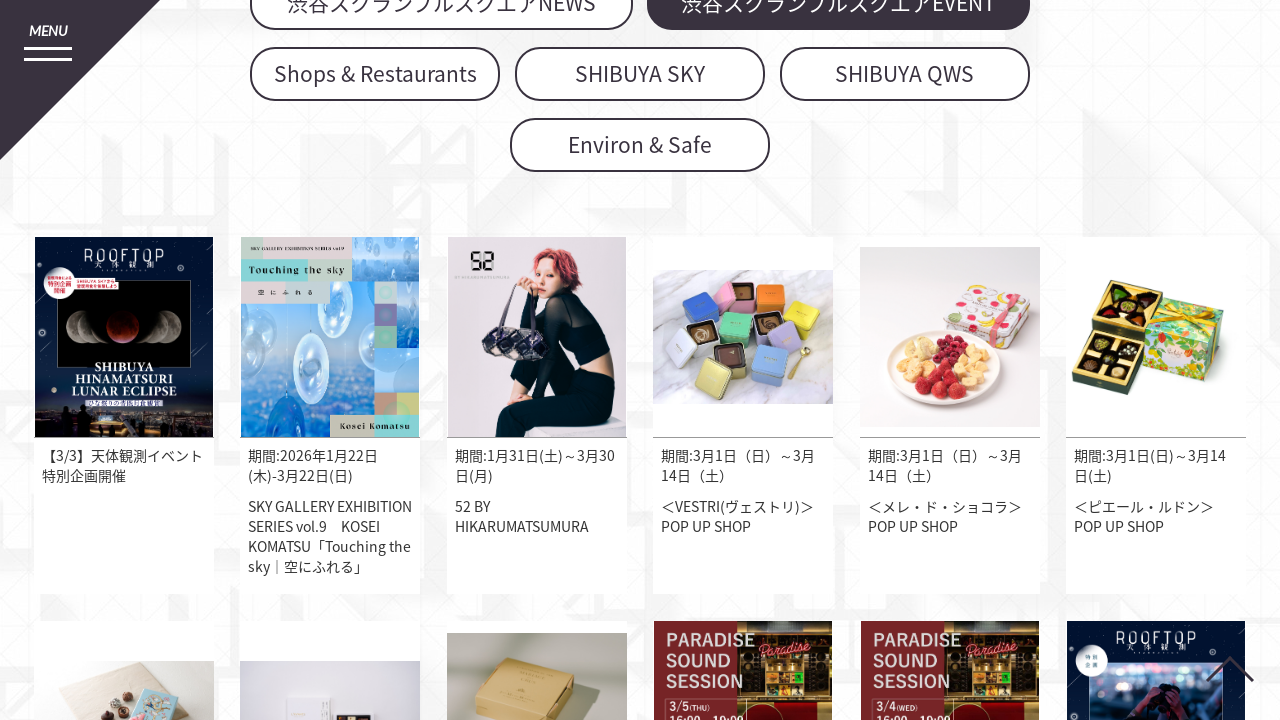

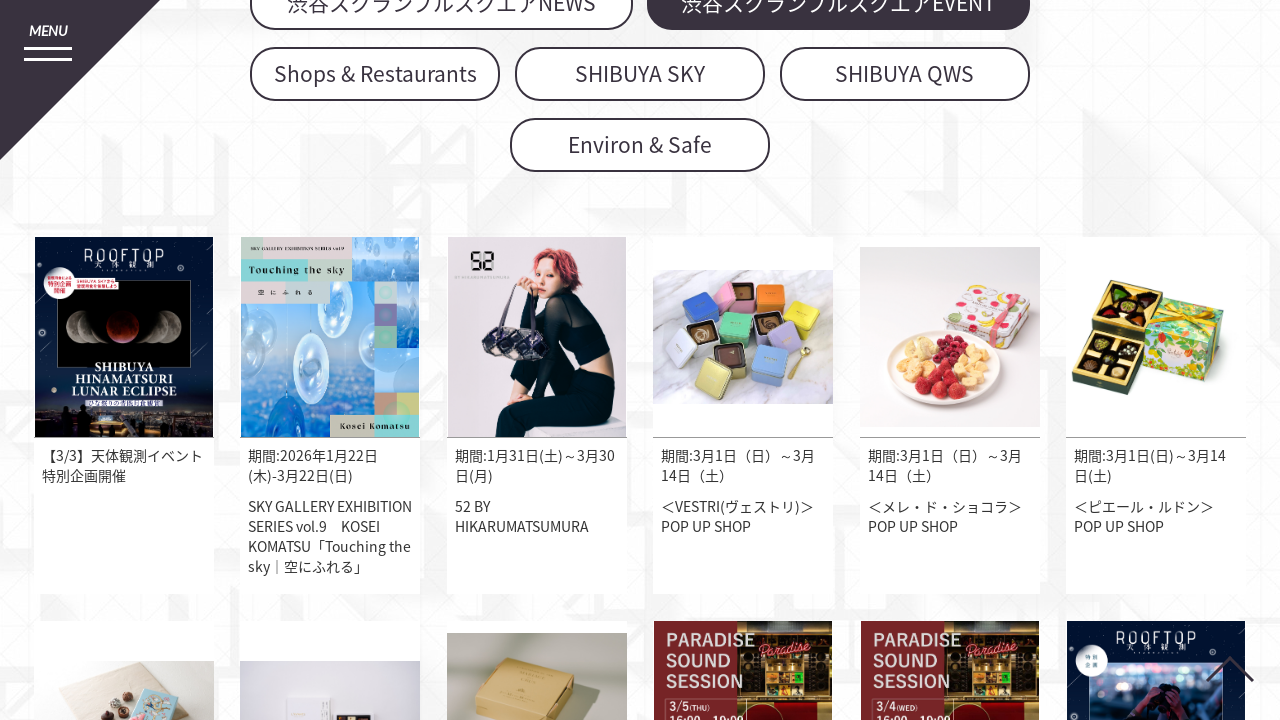